Tests window/tab handling functionality by clicking a link that opens a new window, switching between windows, and verifying the page title and text content on each window.

Starting URL: https://the-internet.herokuapp.com/windows

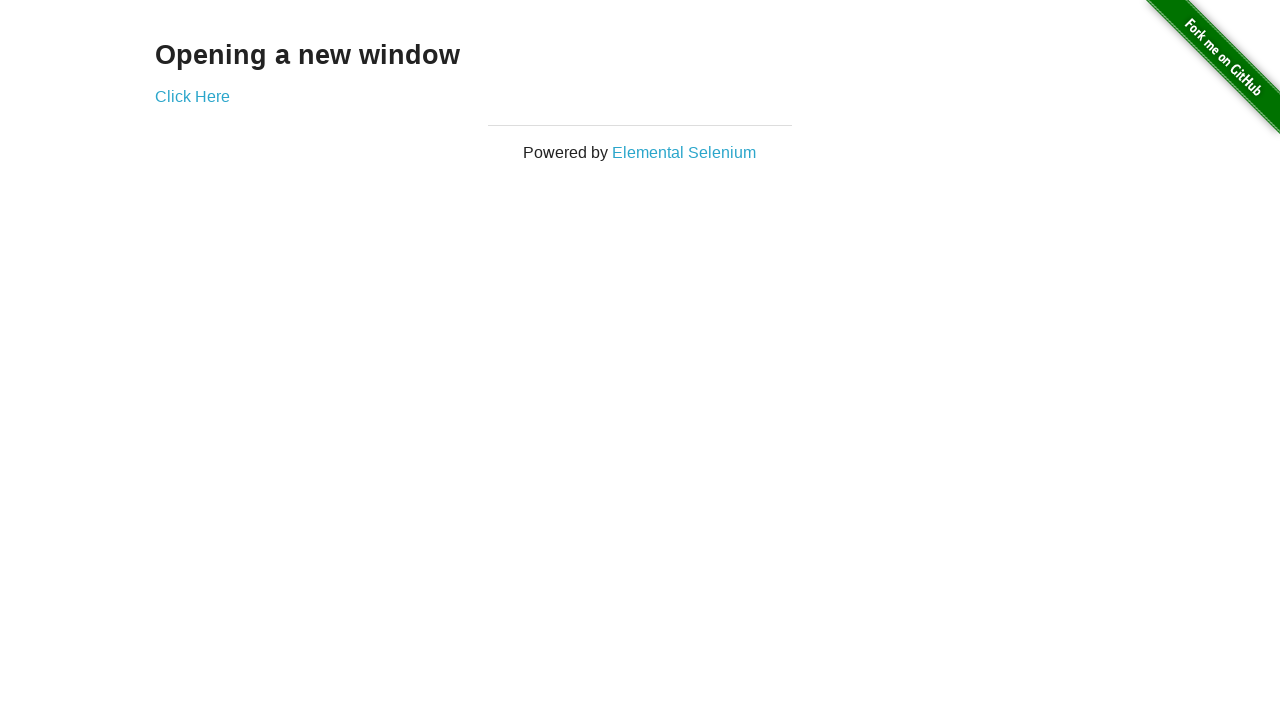

Retrieved initial page text from h3 element
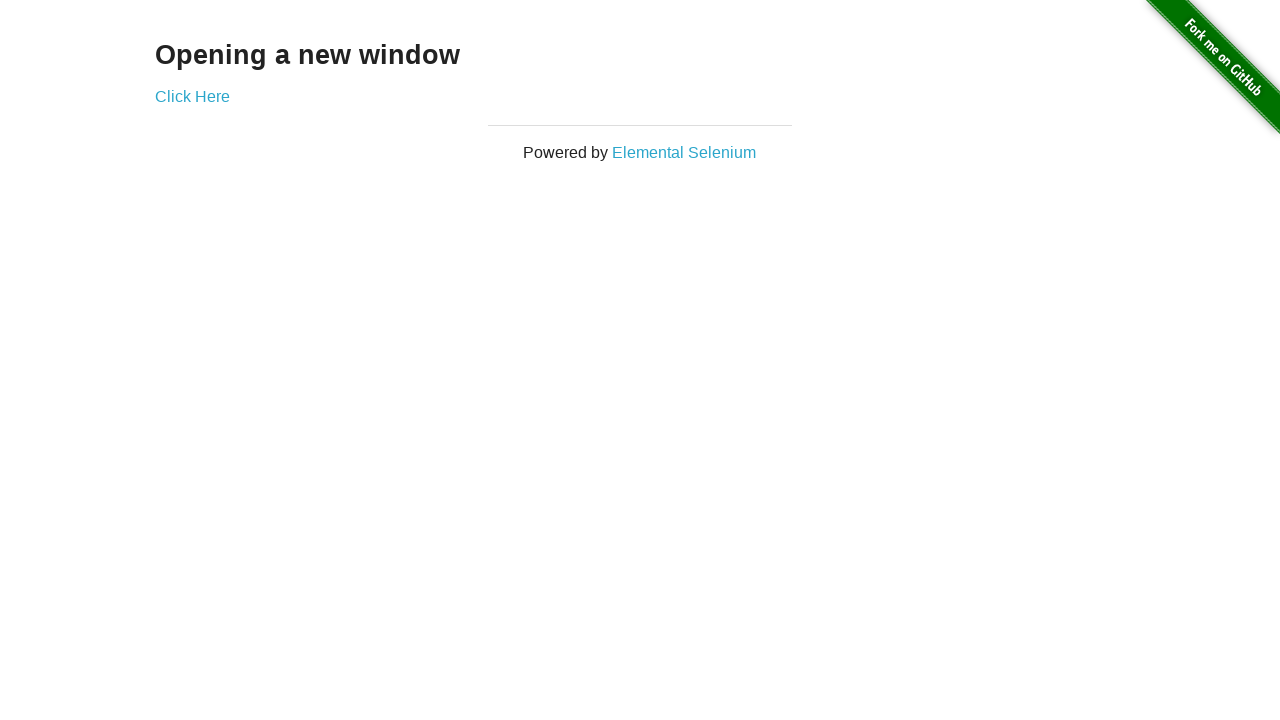

Verified initial page text is 'Opening a new window'
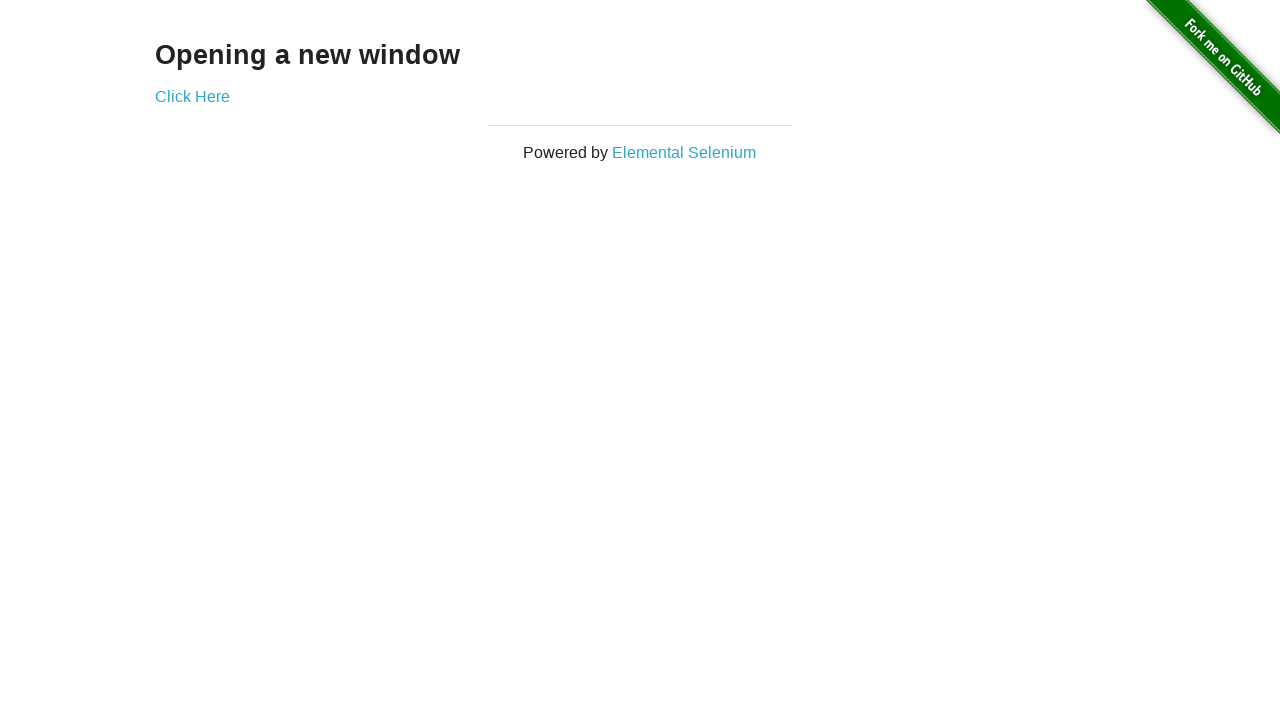

Verified initial page title is 'The Internet'
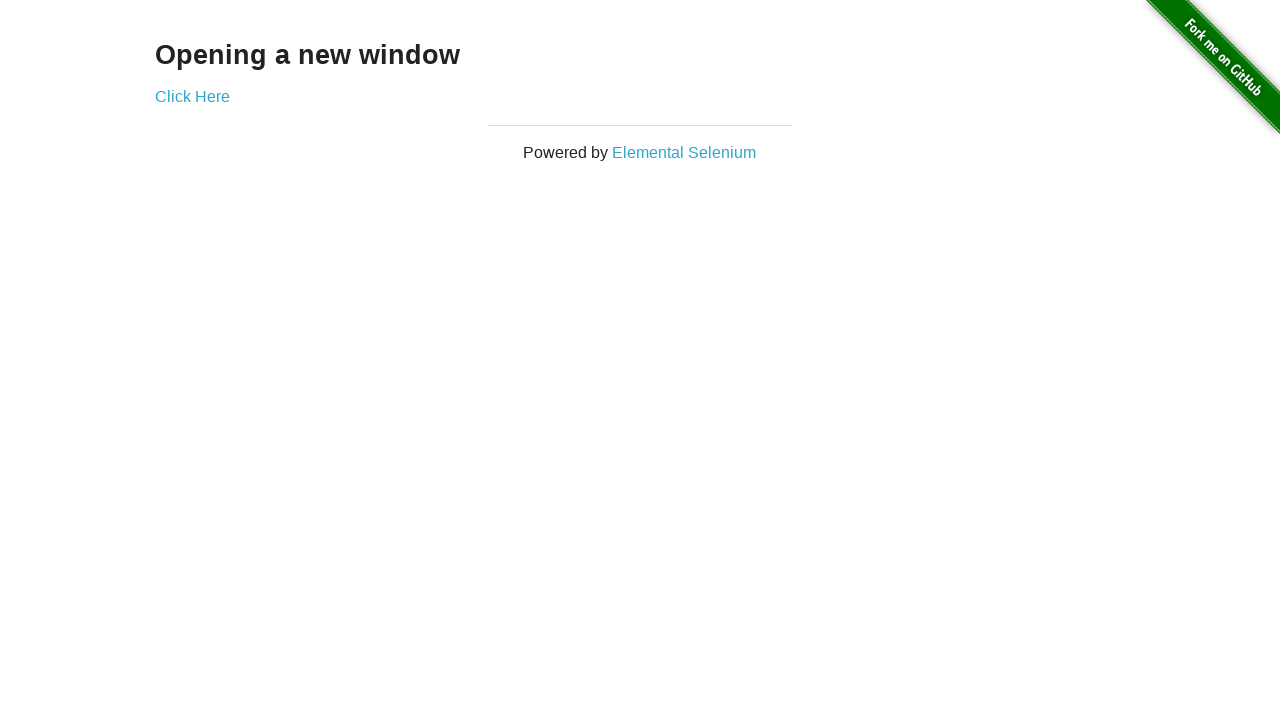

Clicked 'Click Here' link to open a new window at (192, 96) on text=Click Here
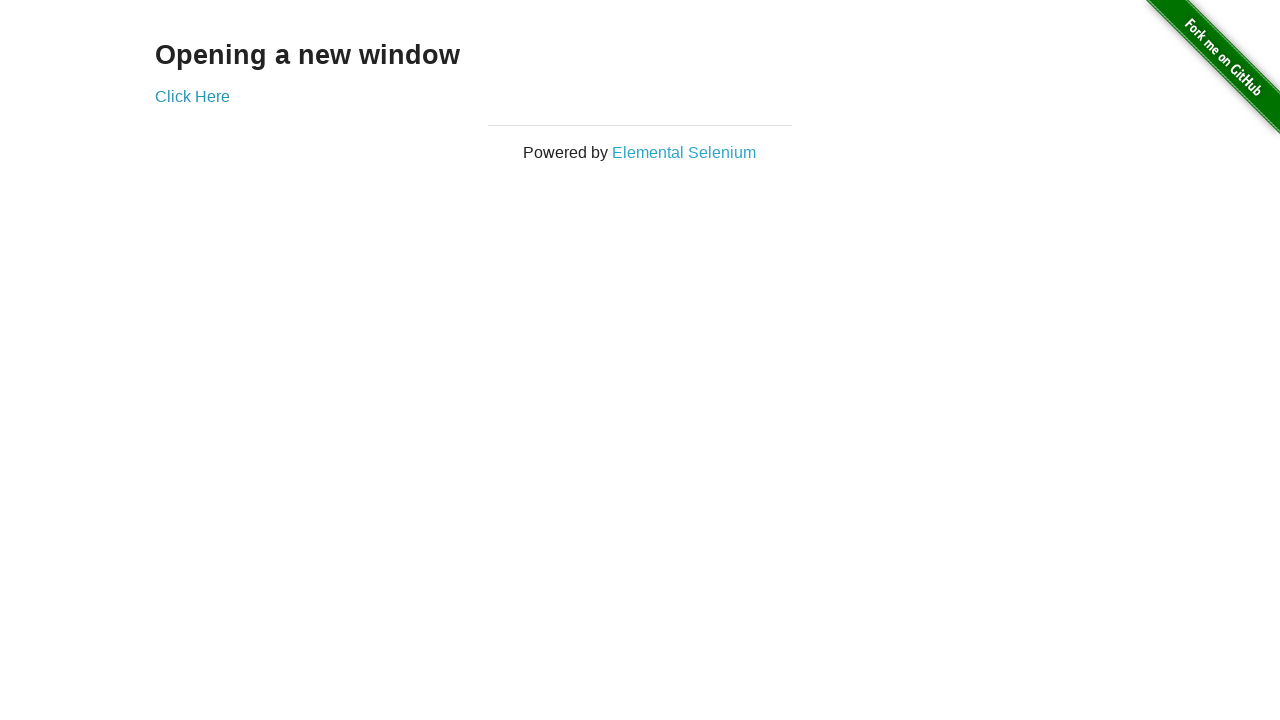

Captured reference to newly opened window/page
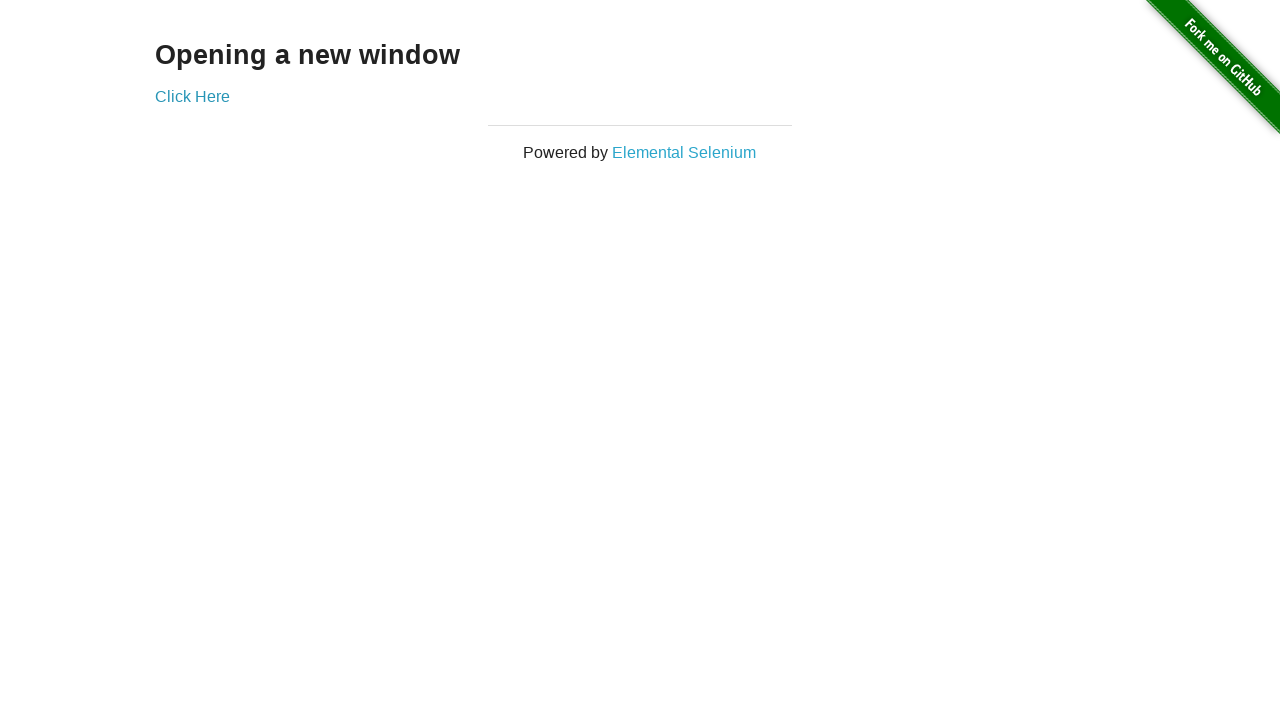

Waited for new window to fully load
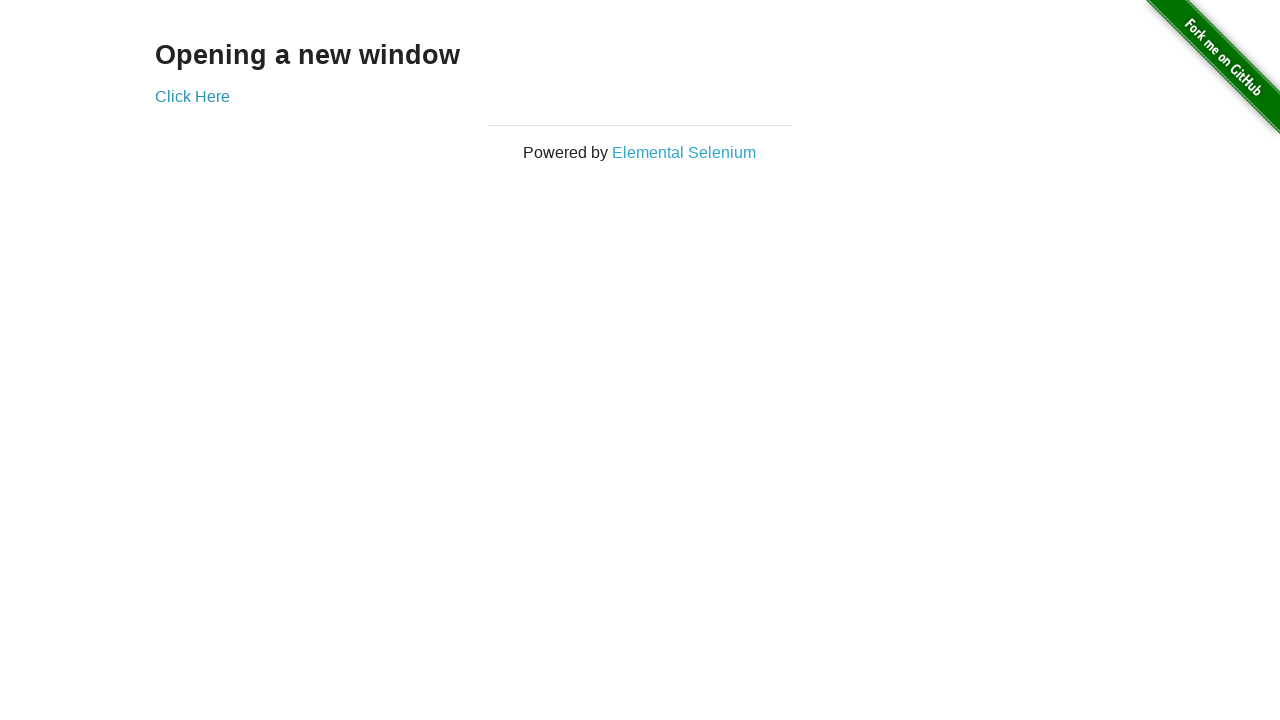

Verified new window title is 'New Window'
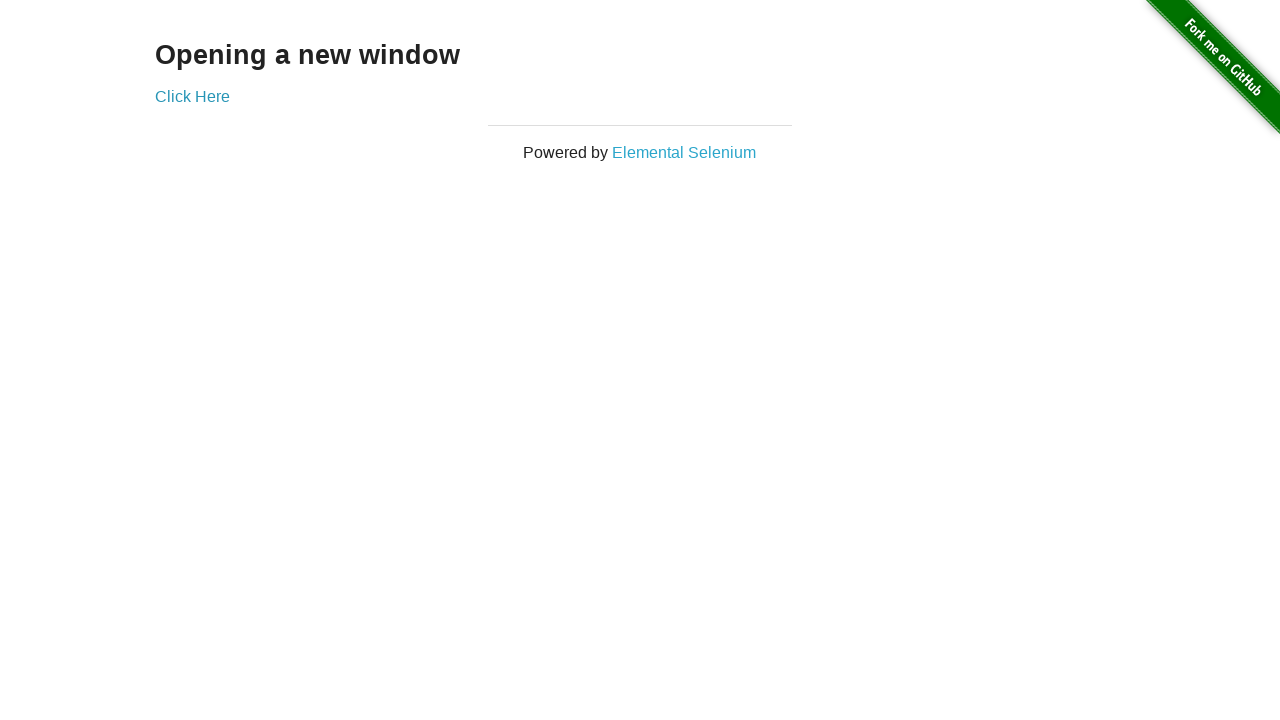

Retrieved text content from h3 element in new window
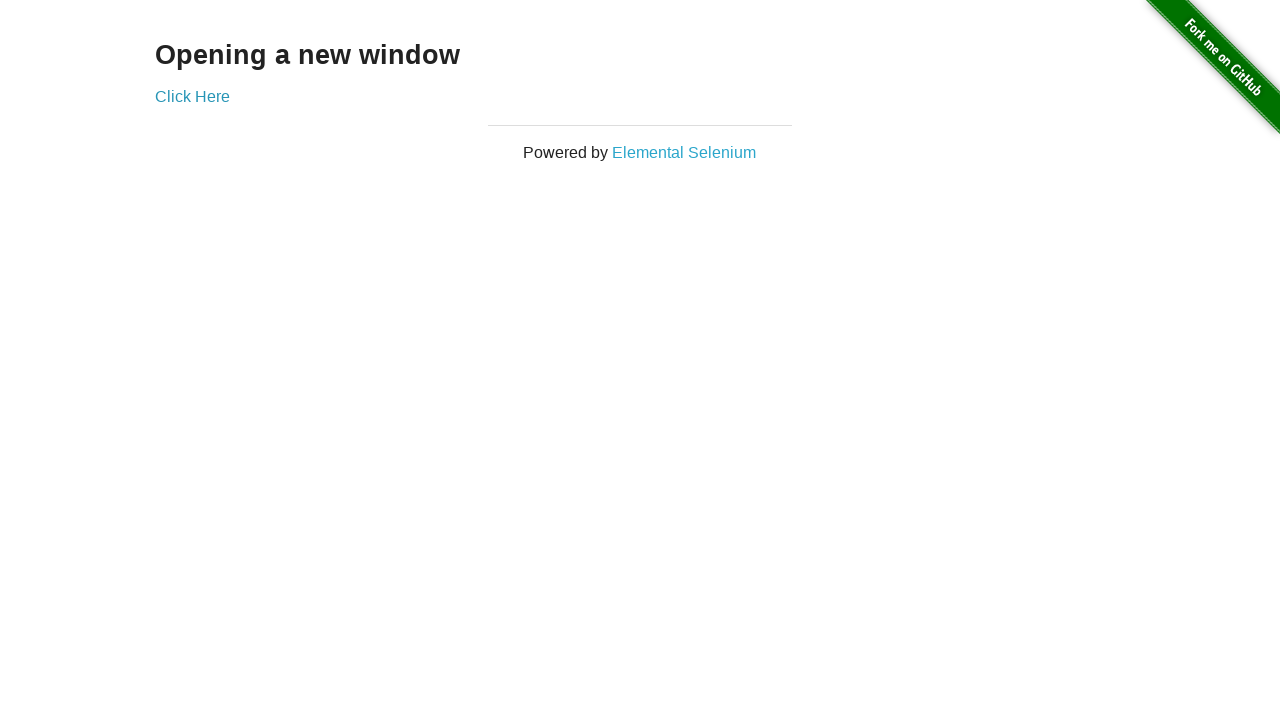

Verified new window text is 'New Window'
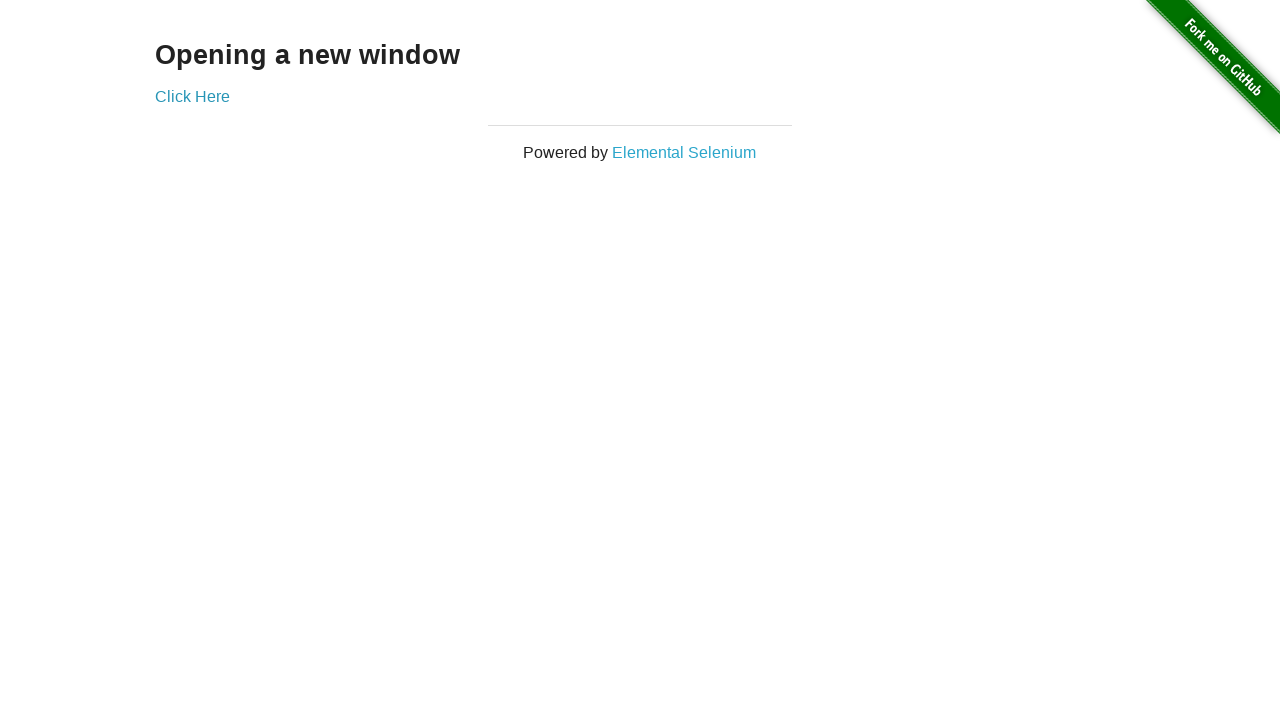

Switched focus back to original window
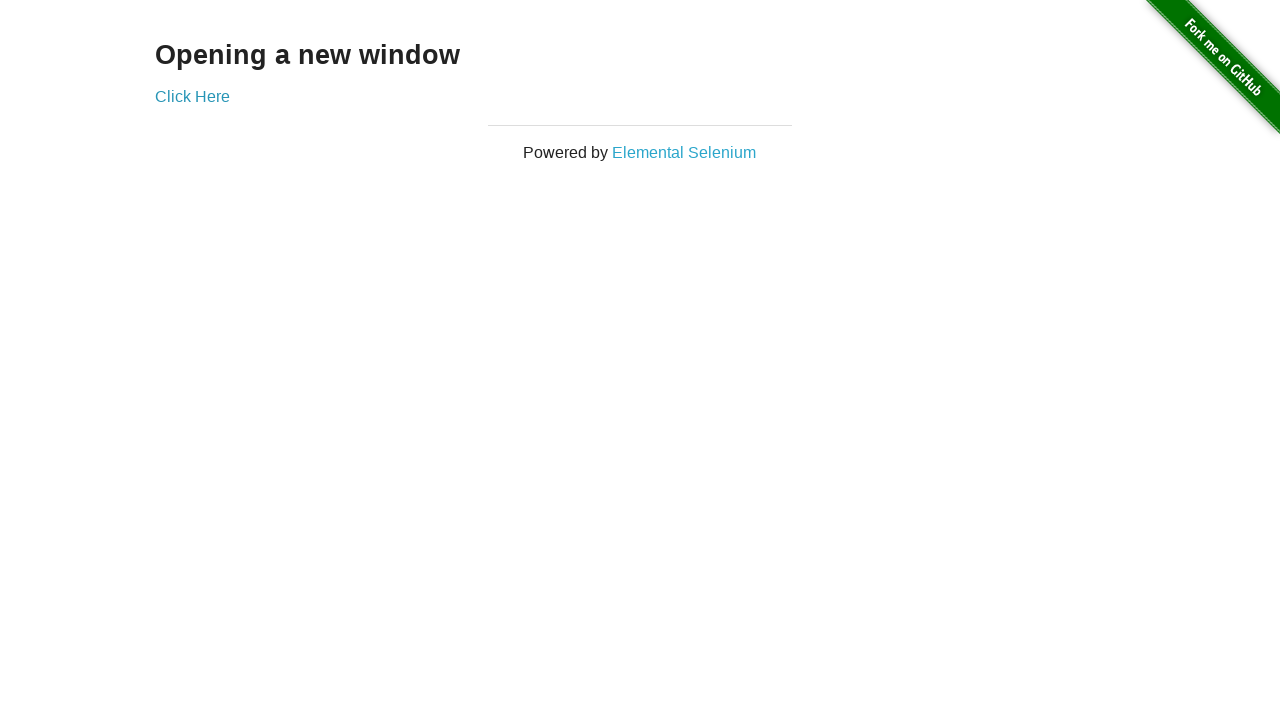

Verified original window title is still 'The Internet'
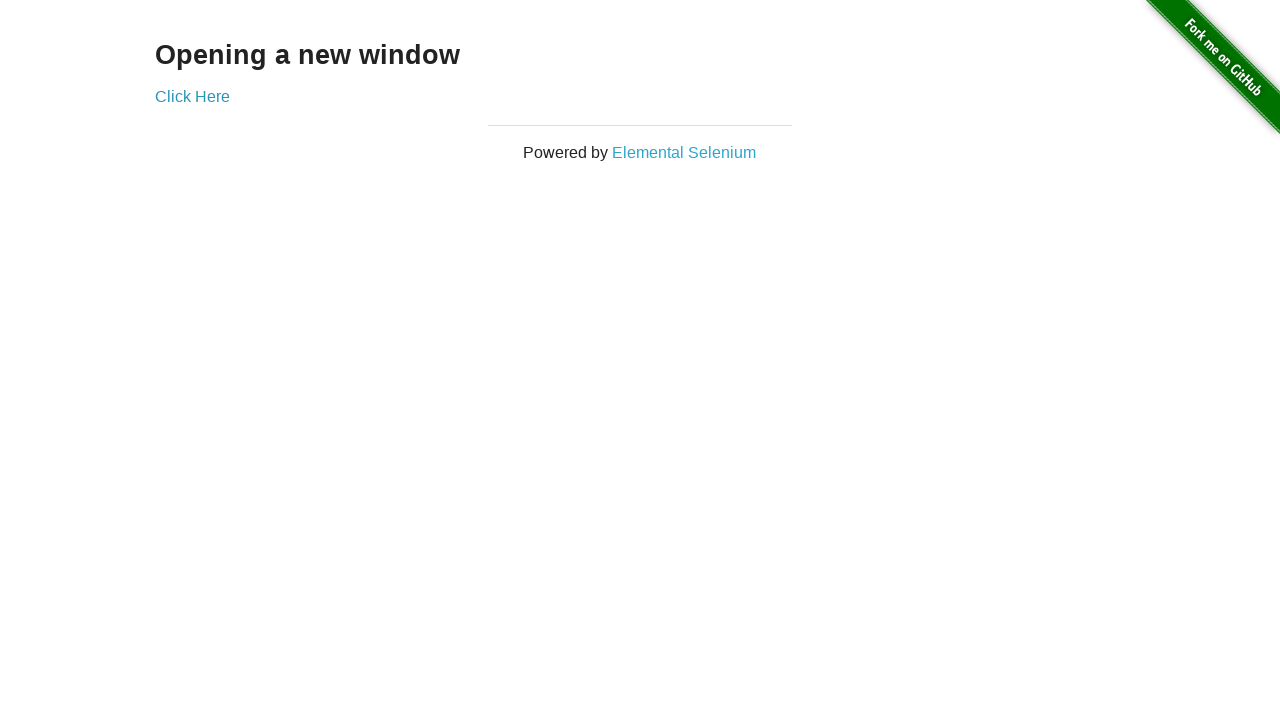

Switched focus to new window again
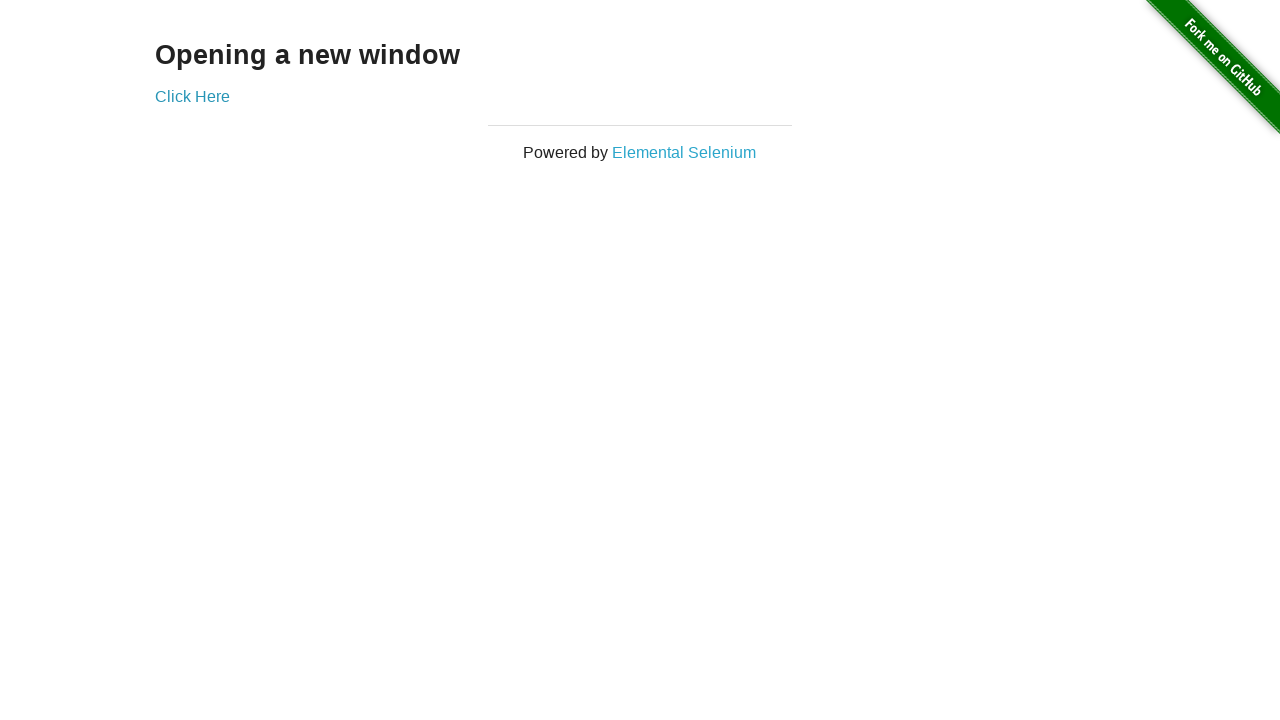

Switched focus back to original window
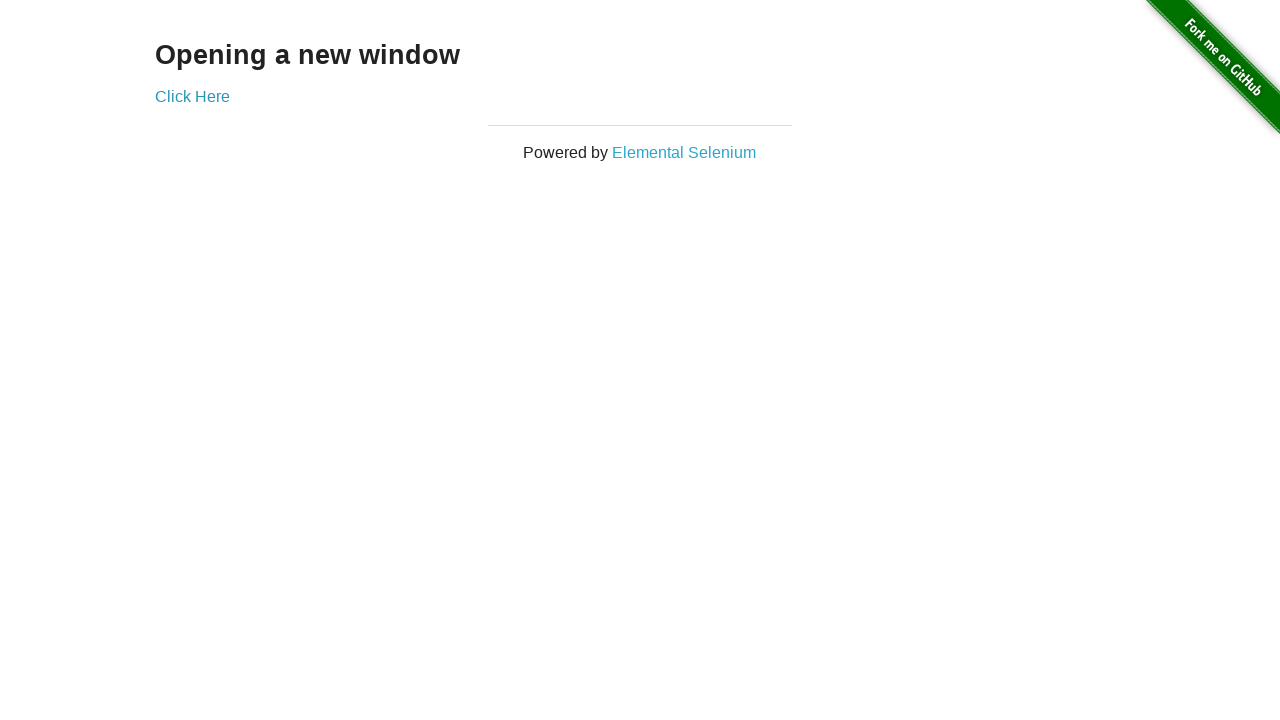

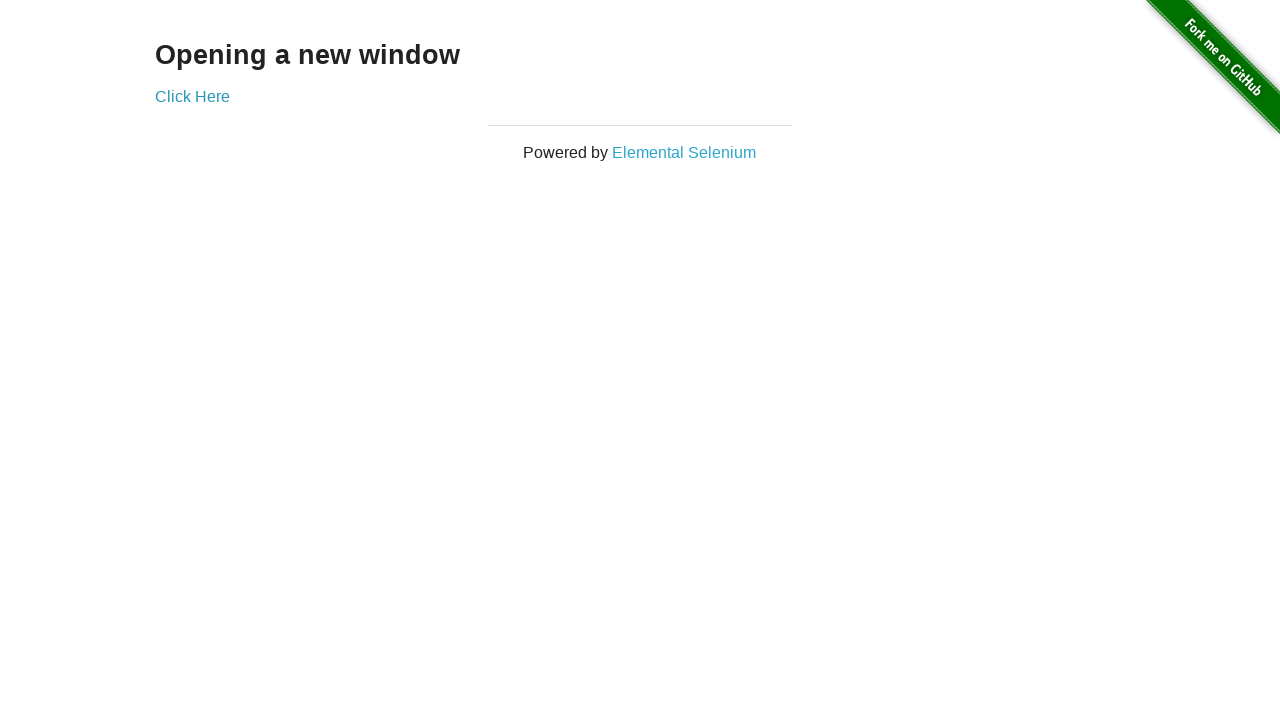